Tests geolocation emulation by setting coordinates to California and loading a location-checking website

Starting URL: https://my-location.org/

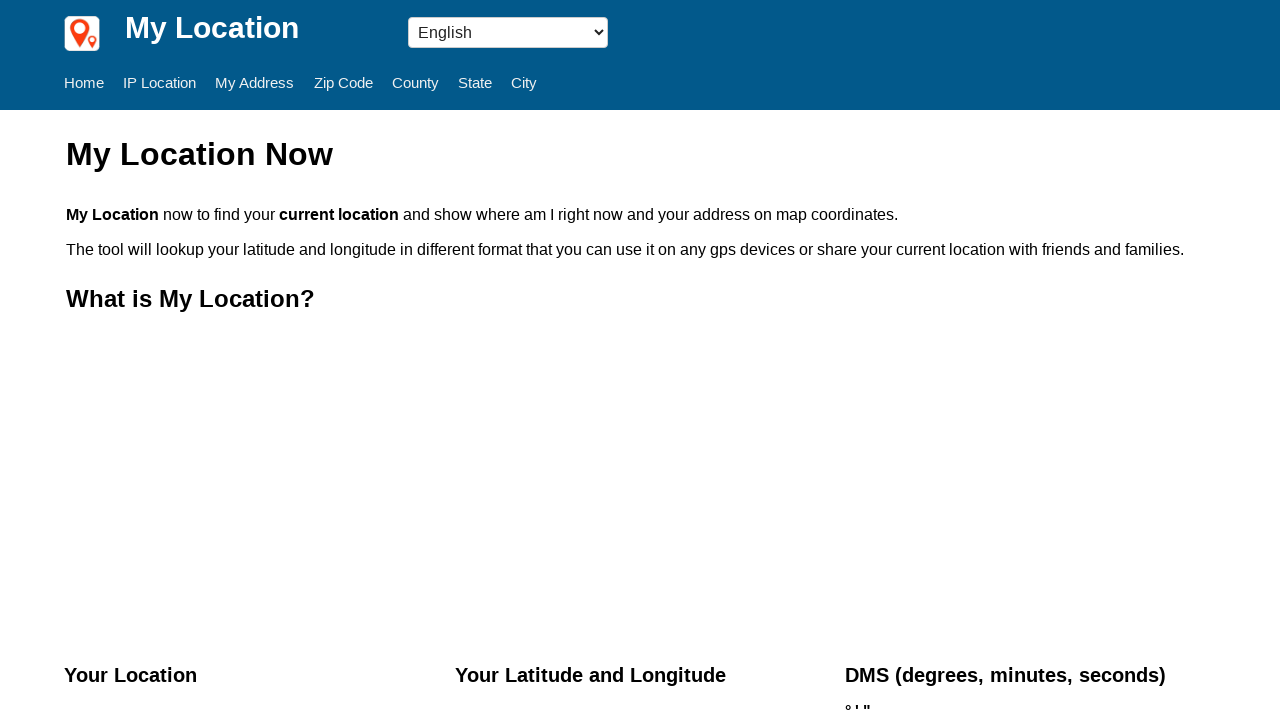

Set geolocation context to California coordinates (36.778259, -119.417931)
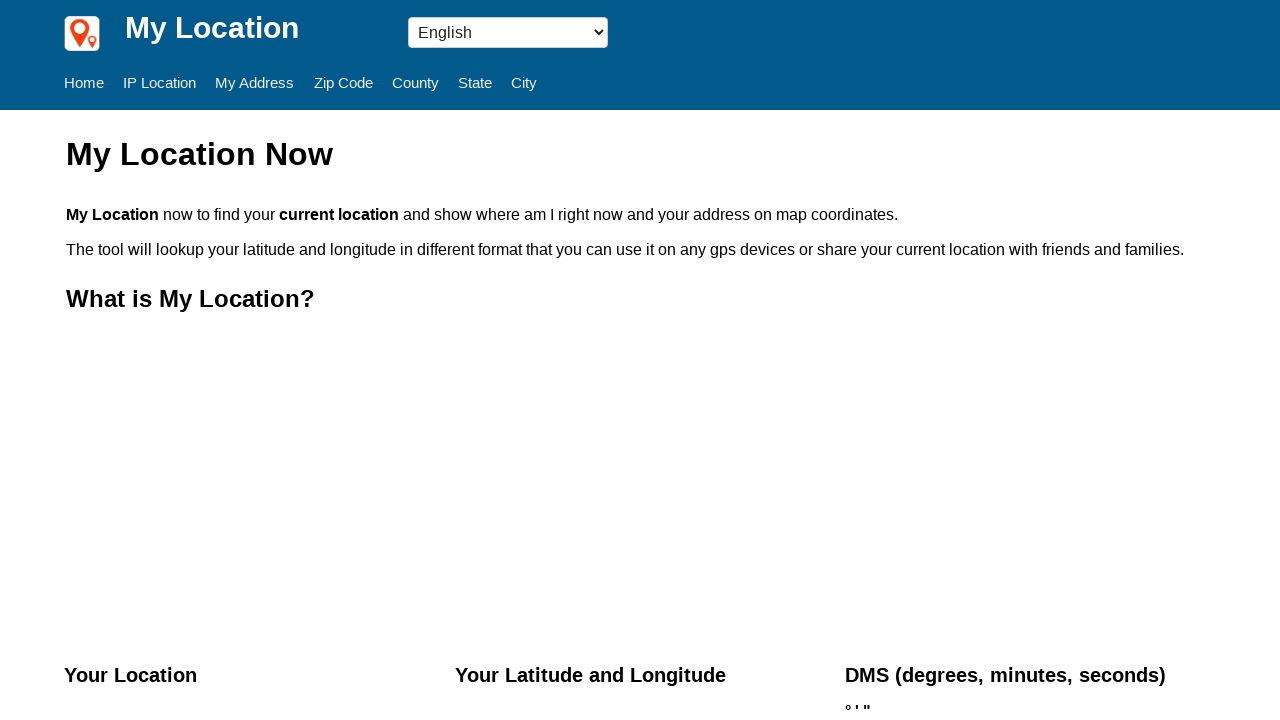

Granted geolocation permission to the page
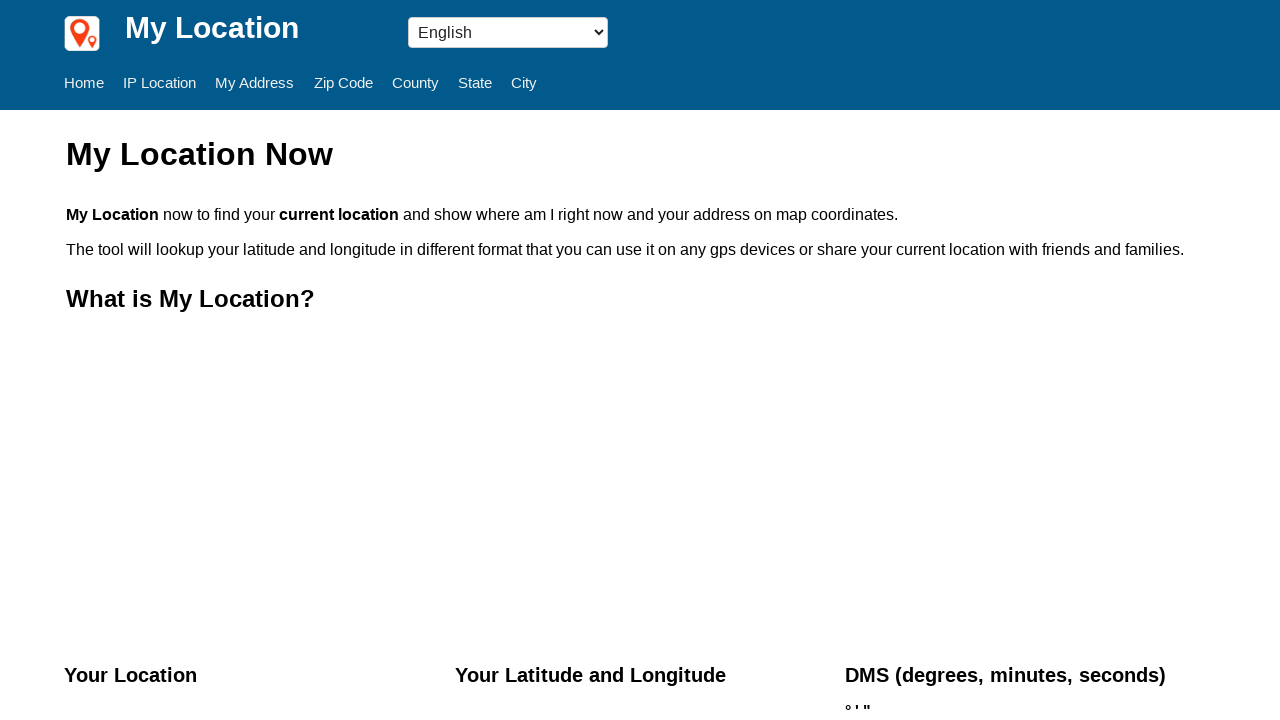

Reloaded page to apply geolocation settings
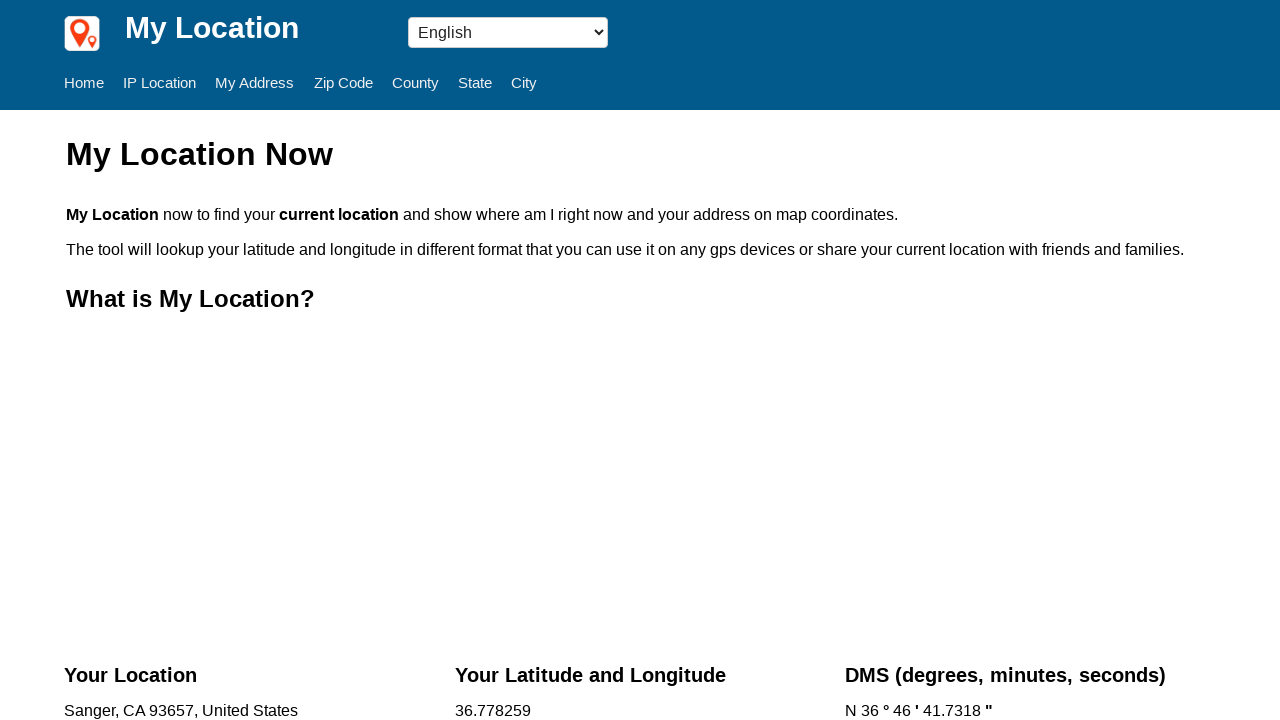

Waited for page to reach networkidle state after geolocation emulation
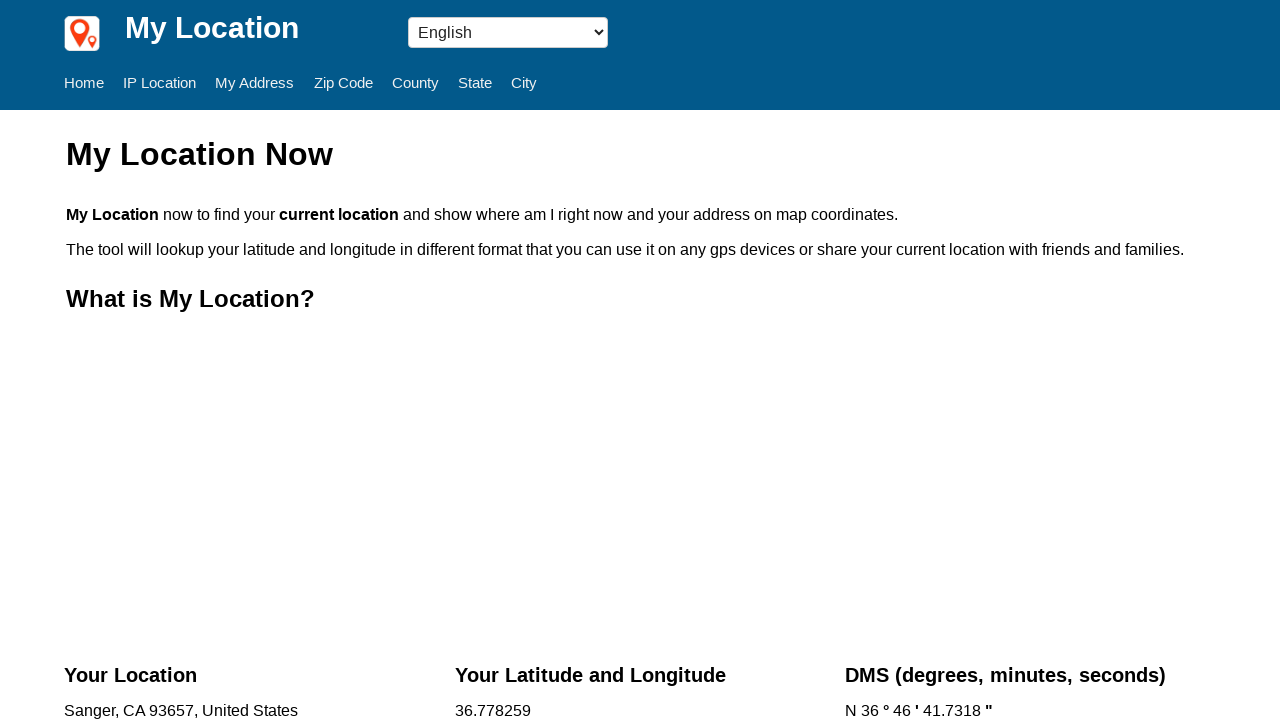

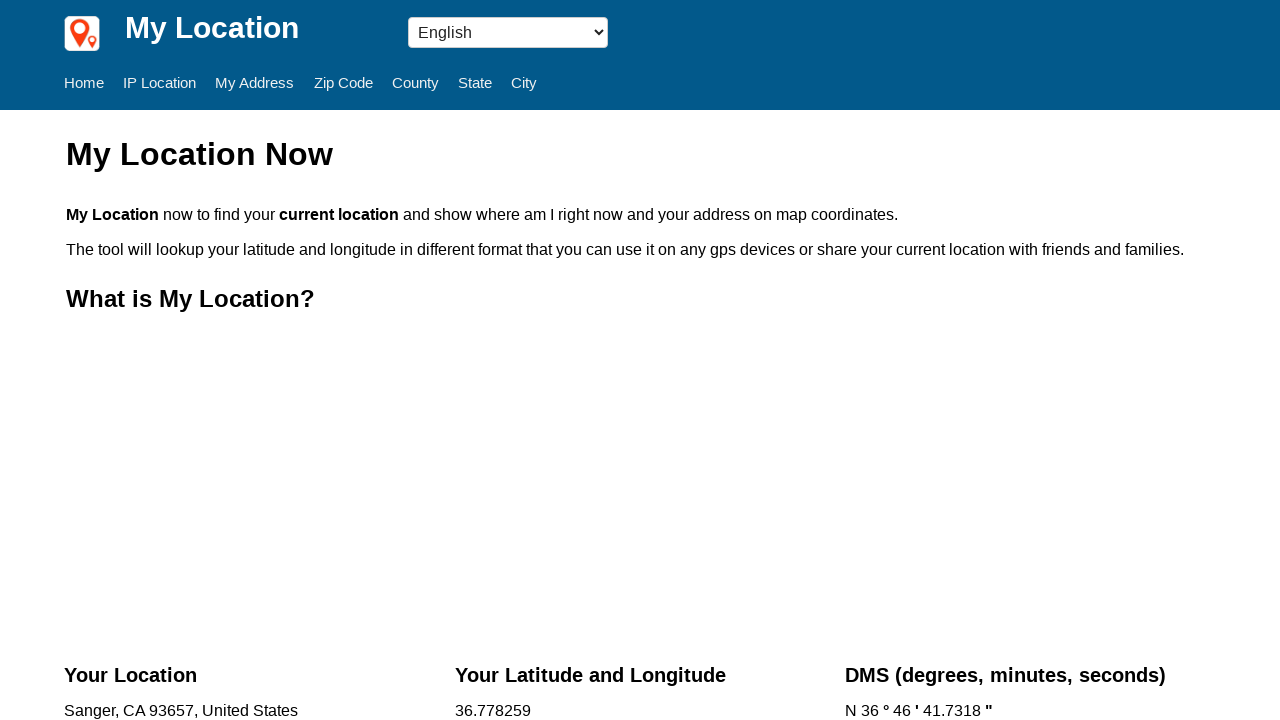